Tests navigation to the Java documentation by clicking Get started, hovering over the language dropdown, selecting Java, and verifying the correct page content is displayed

Starting URL: https://playwright.dev

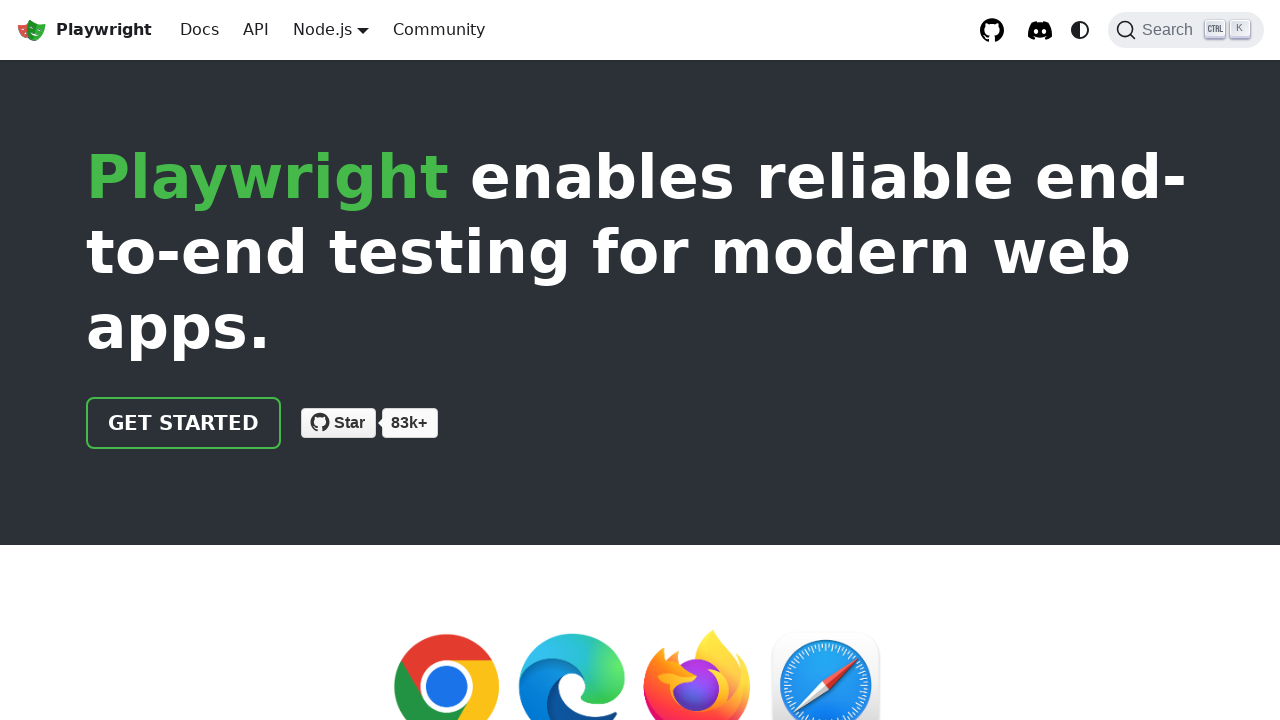

Clicked 'Get started' link at (184, 423) on internal:role=link[name="Get started"i]
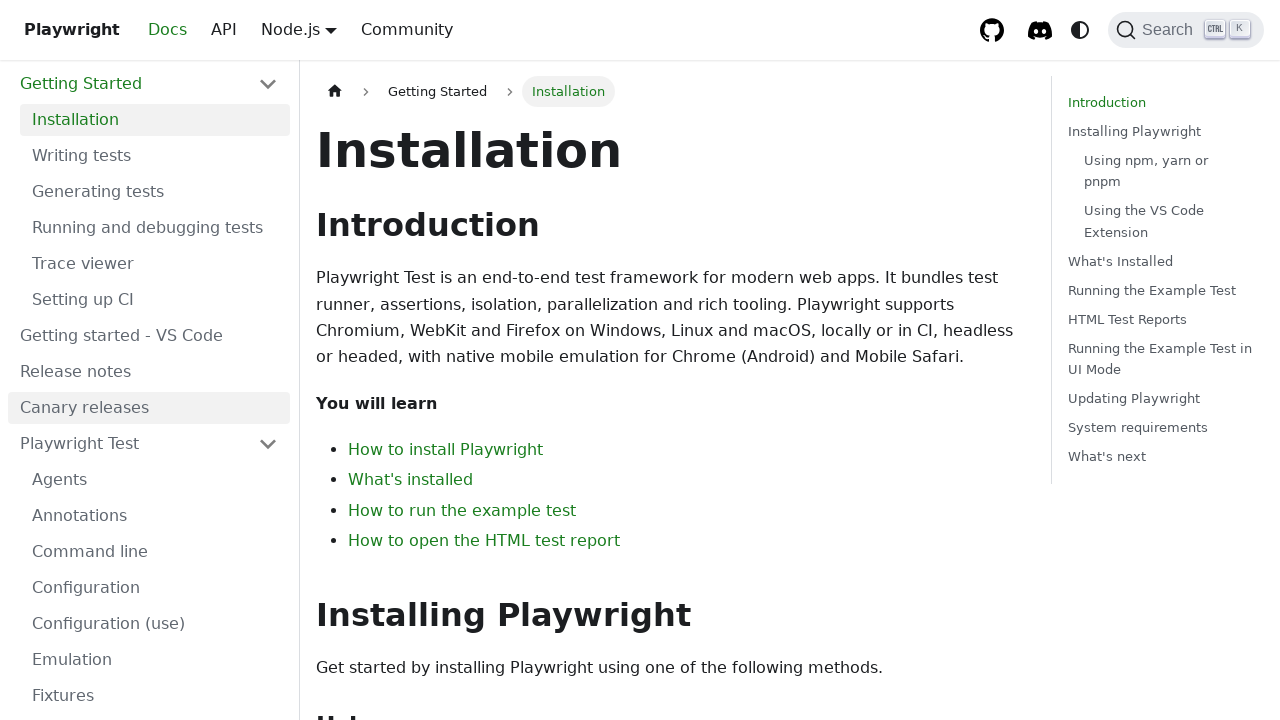

Hovered over language dropdown button (Node.js) at (322, 29) on internal:role=button[name="Node.js"i]
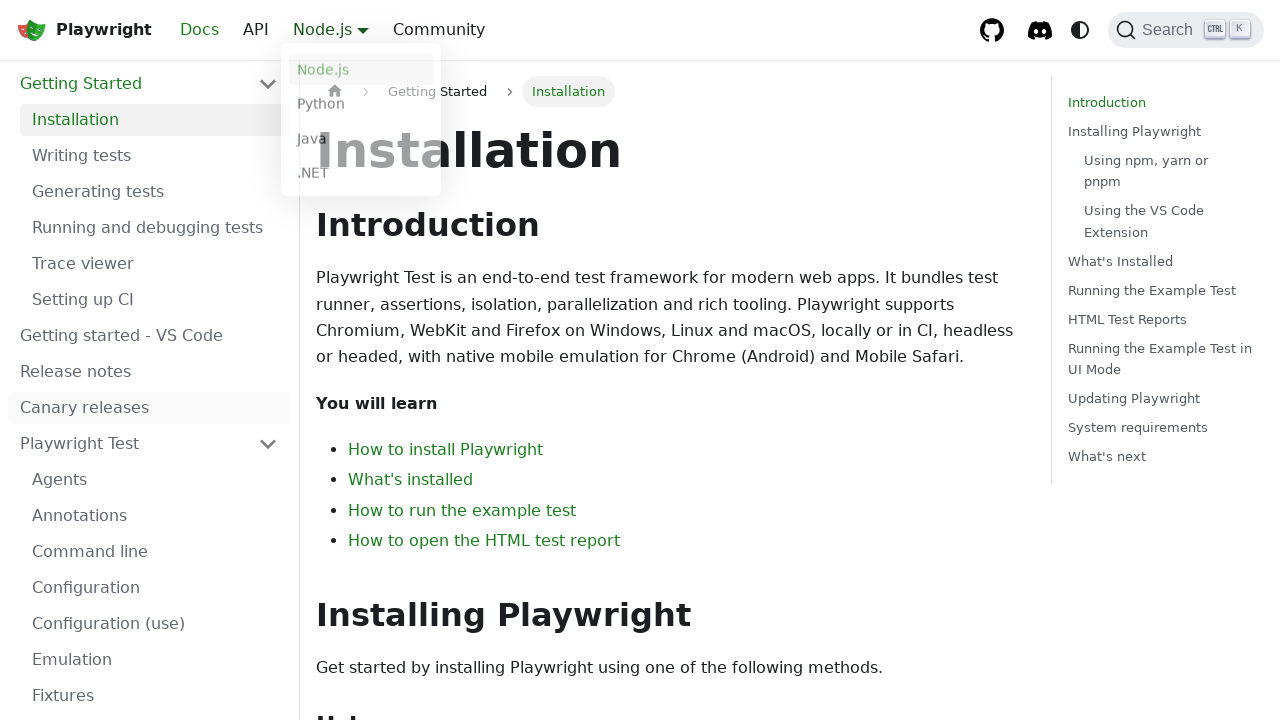

Selected Java from language dropdown at (361, 142) on internal:text="Java"s >> nth=0
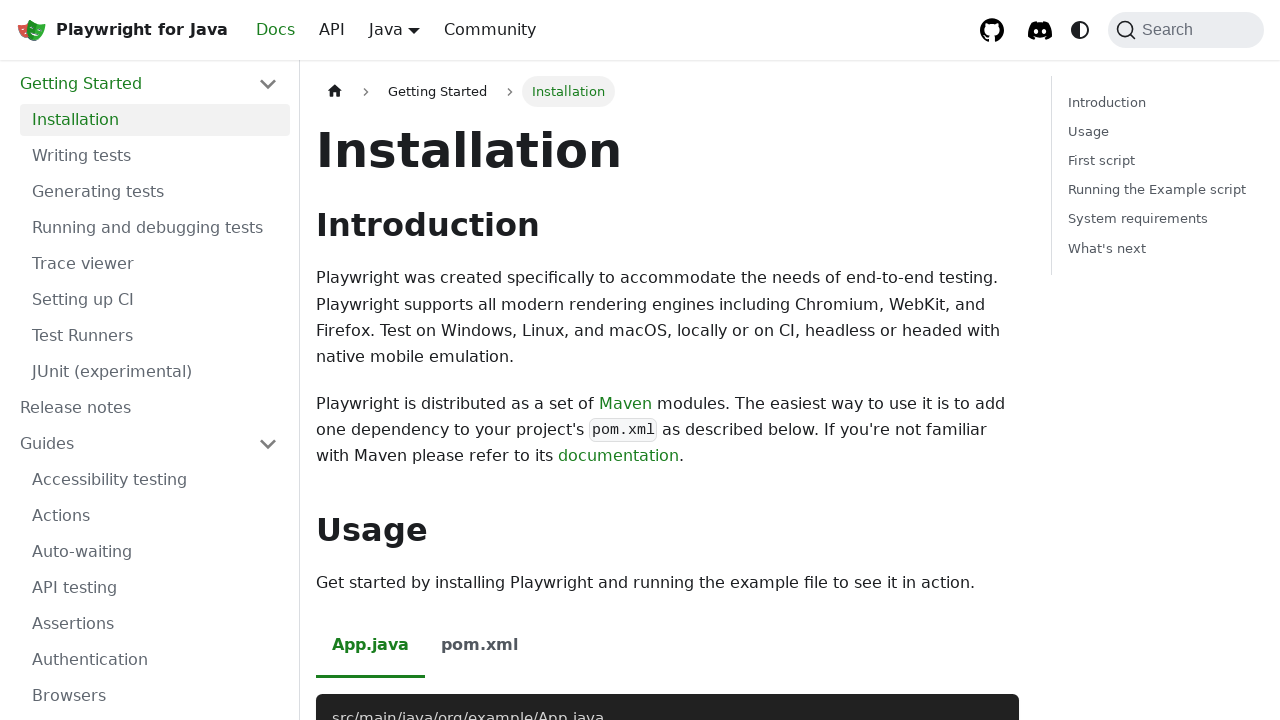

Navigated to Java documentation intro page
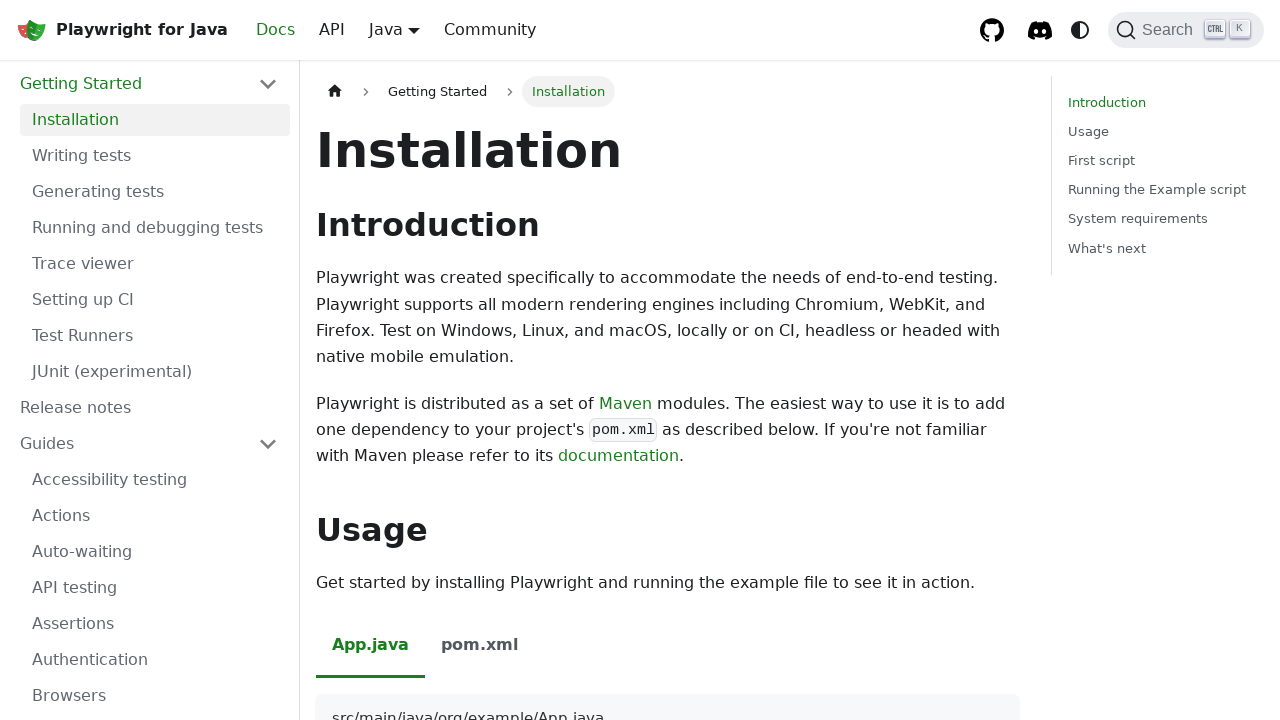

Verified 'Installing Playwright' text is not visible
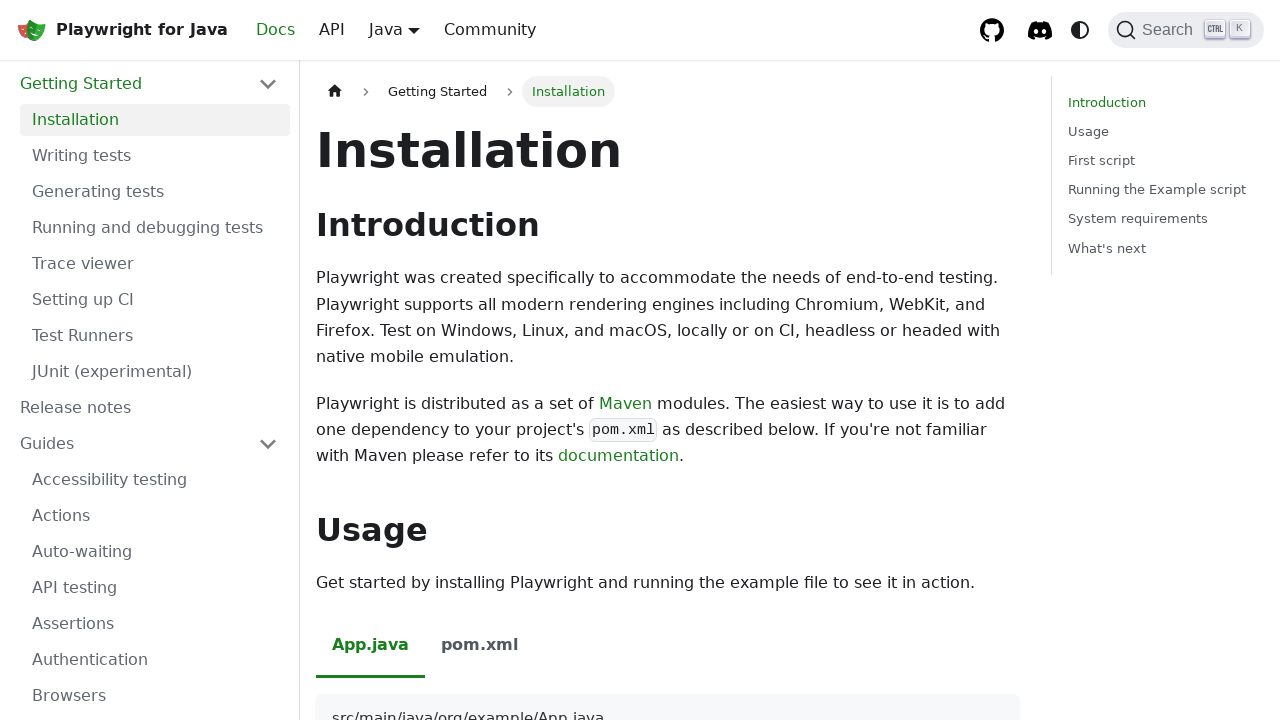

Verified Java-specific Maven description is visible on the page
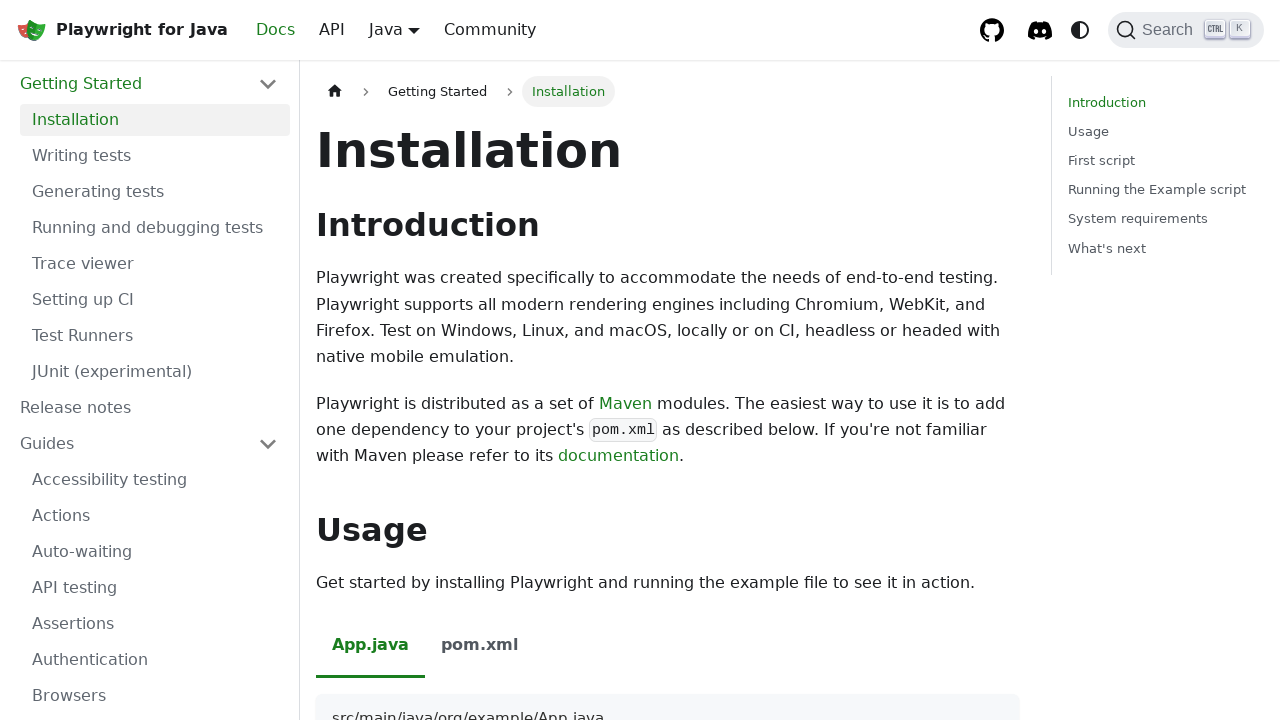

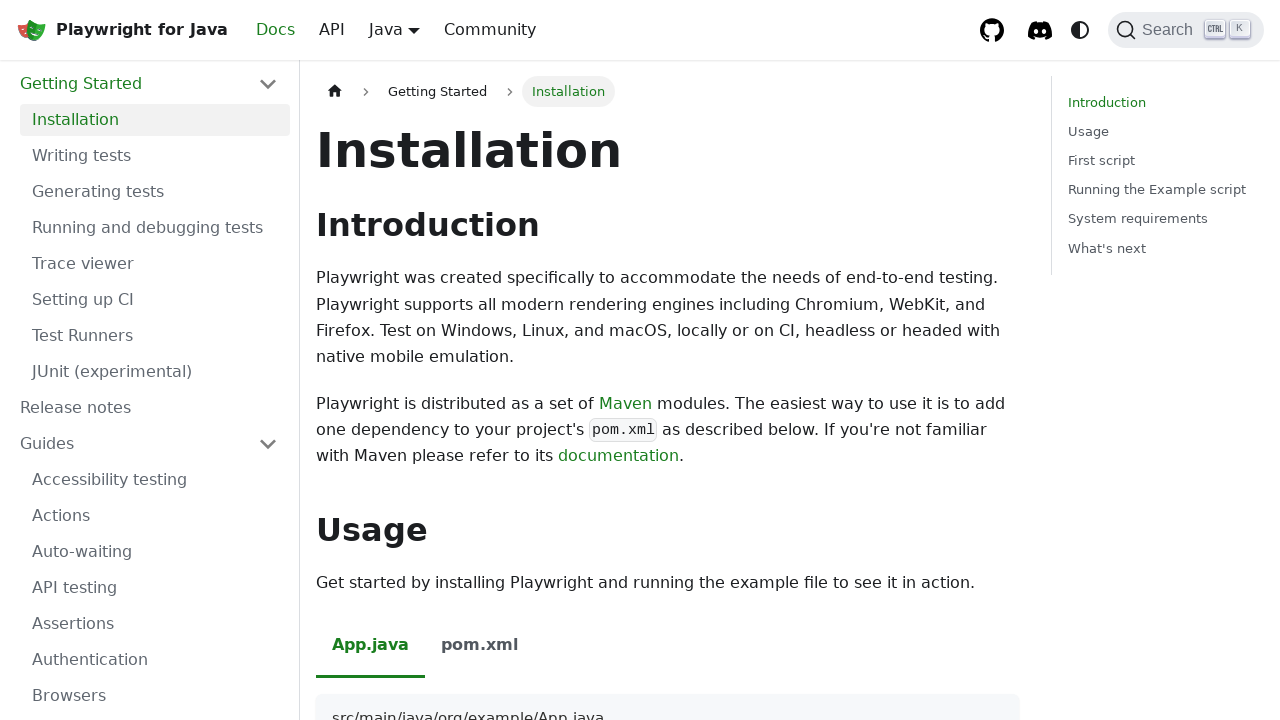